Tests that clicking the Ko-Fi support link opens the Ko-Fi page in a new tab

Starting URL: https://grayinfilmv2.netlify.app/

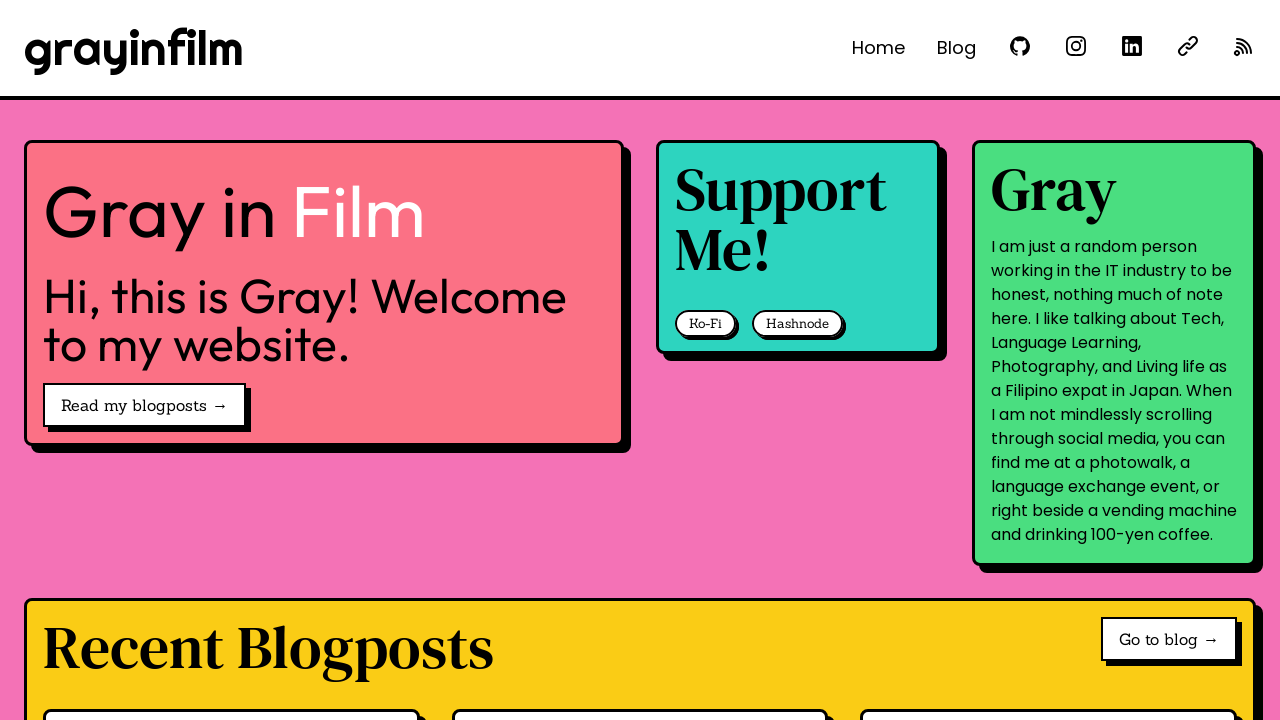

Clicked Ko-Fi support link at (706, 324) on internal:role=link[name="Ko-Fi"i]
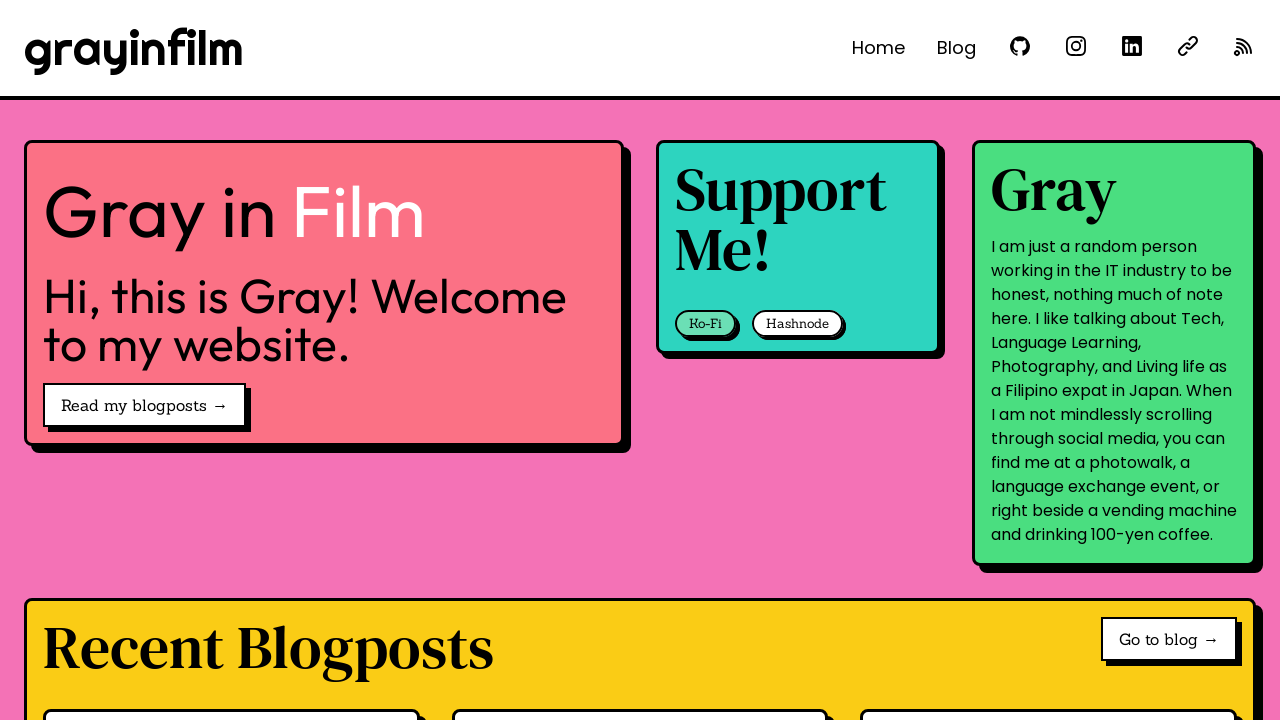

Ko-Fi popup opened in new tab
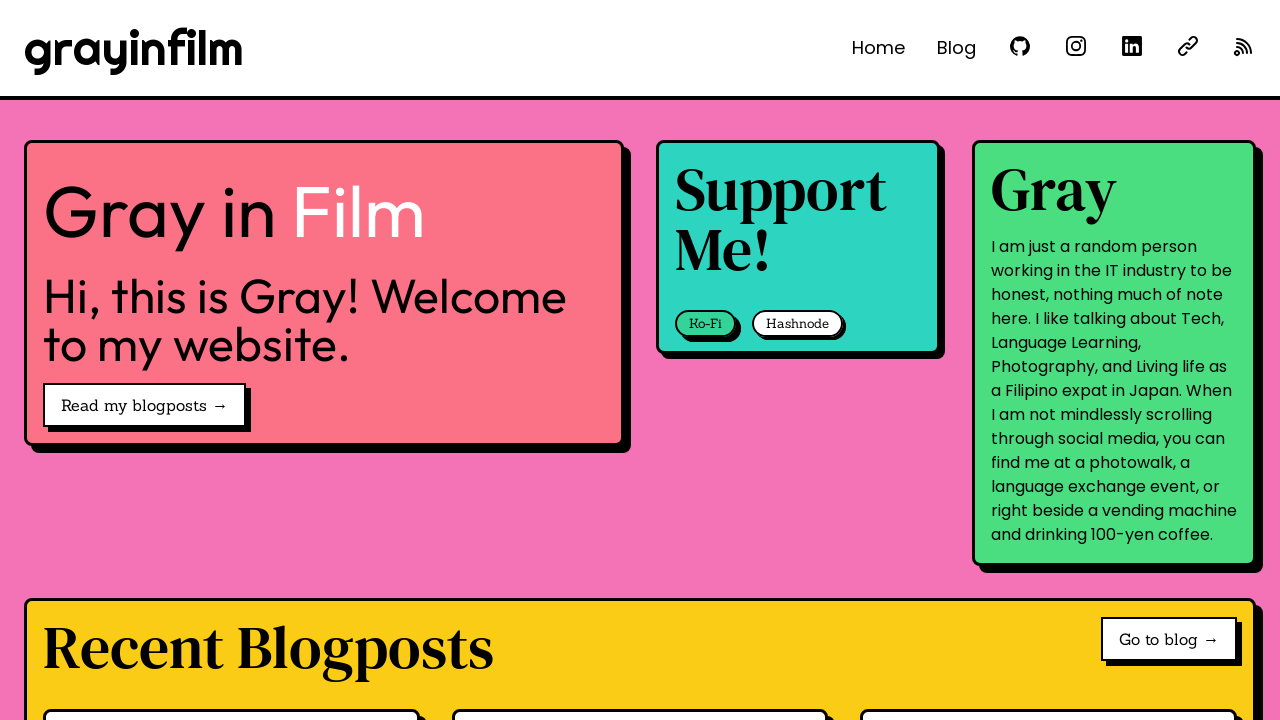

Ko-Fi page loaded successfully
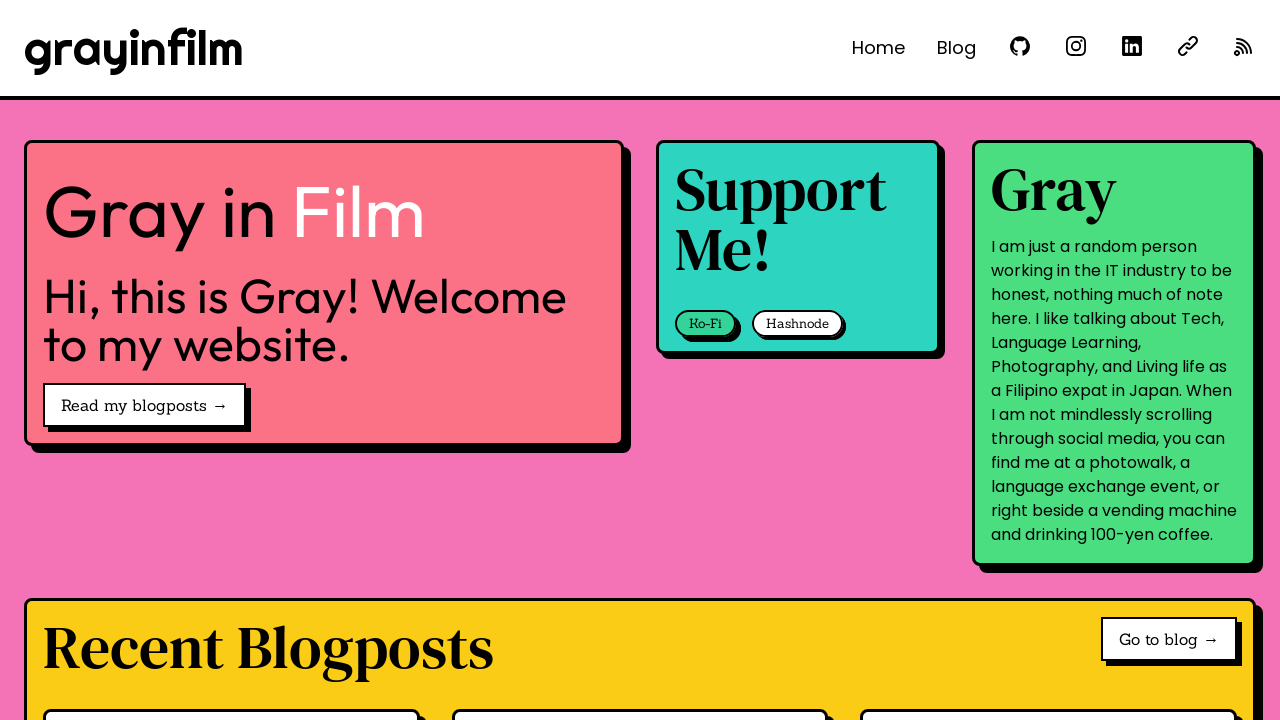

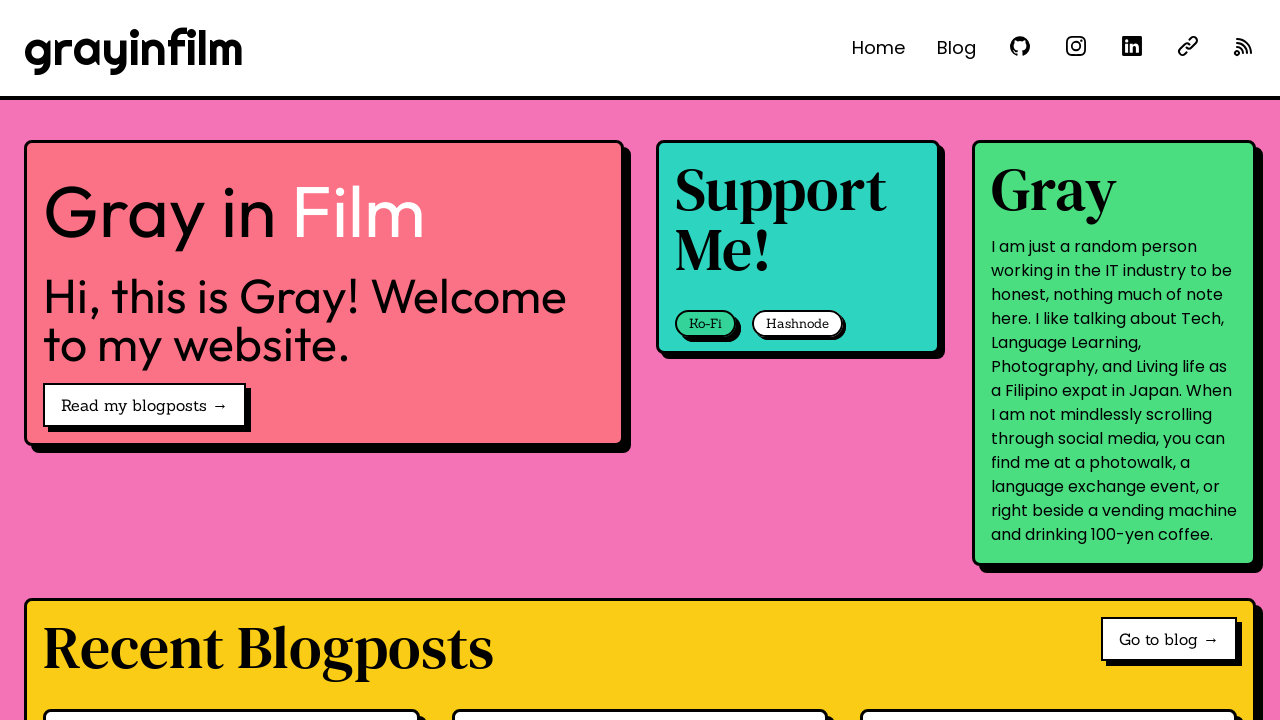